Tests that clicking the "Хочу сразу несколько самокатов!" accordion question reveals the expected answer about ordering multiple scooters

Starting URL: https://qa-scooter.praktikum-services.ru/

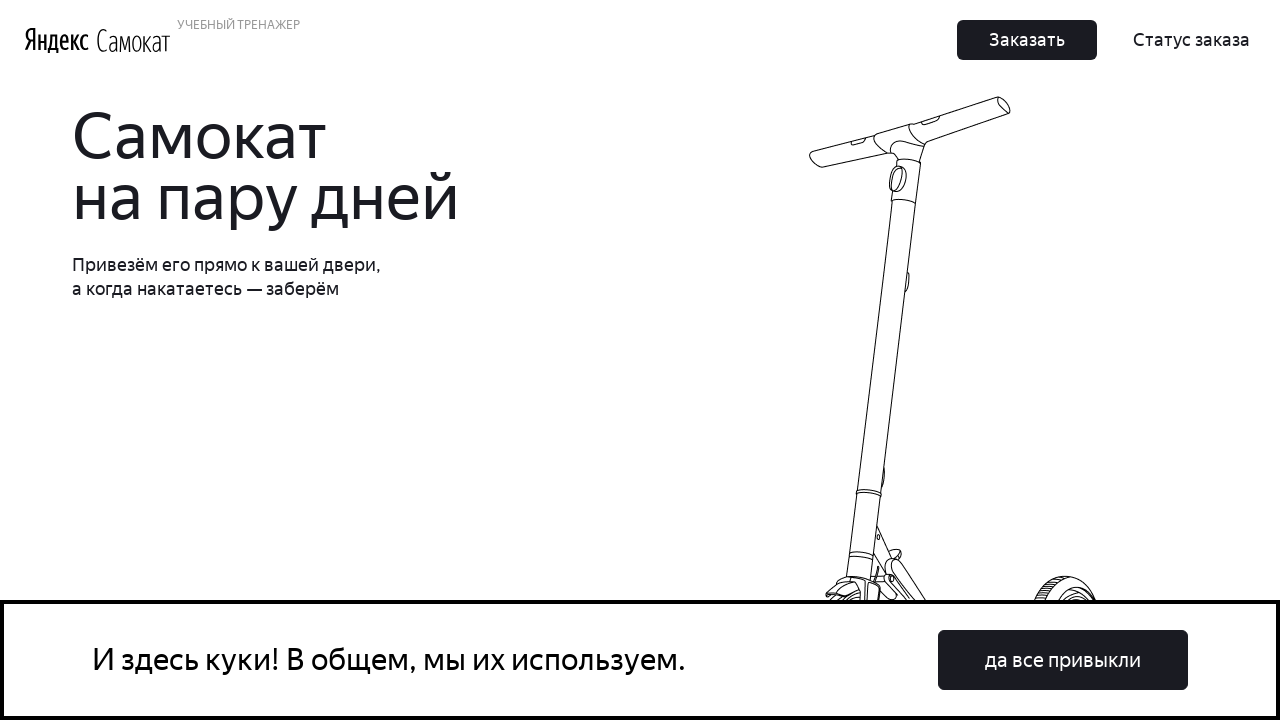

Clicked accordion item with question 'Хочу сразу несколько самокатов! Так можно?' at (967, 360) on text=Хочу сразу несколько самокатов! Так можно?
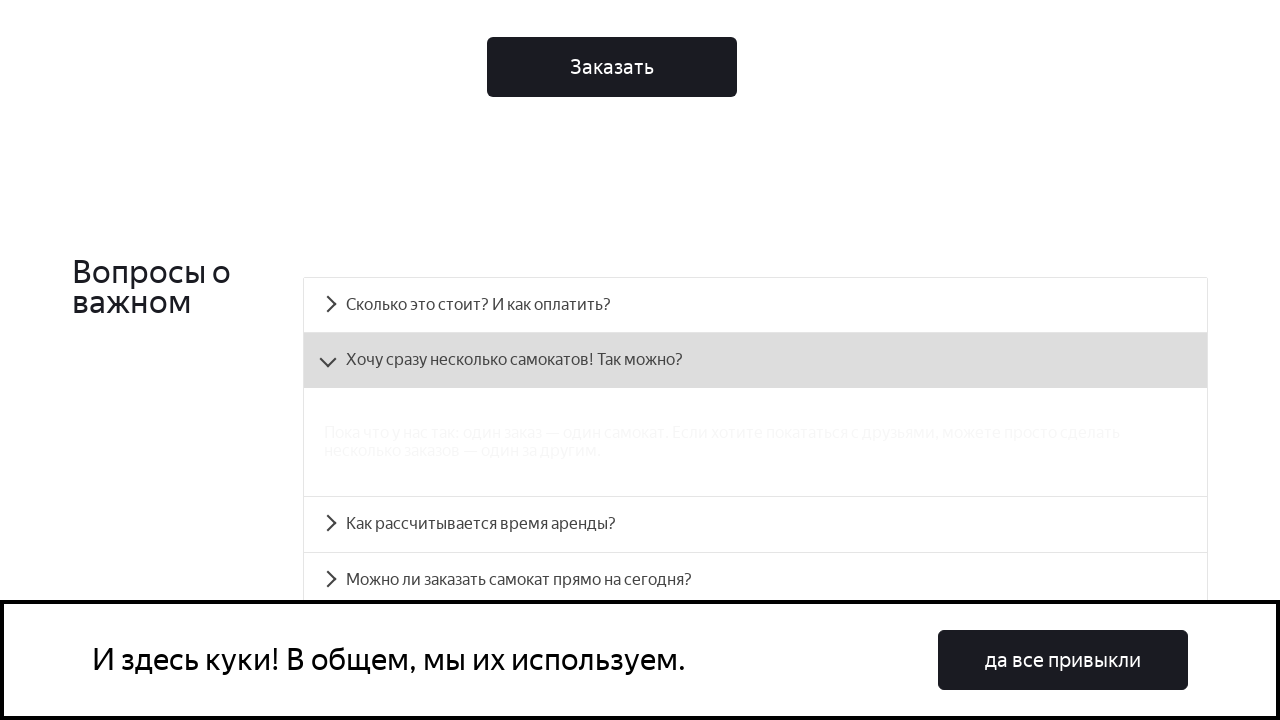

Answer text about multiple scooter orders became visible
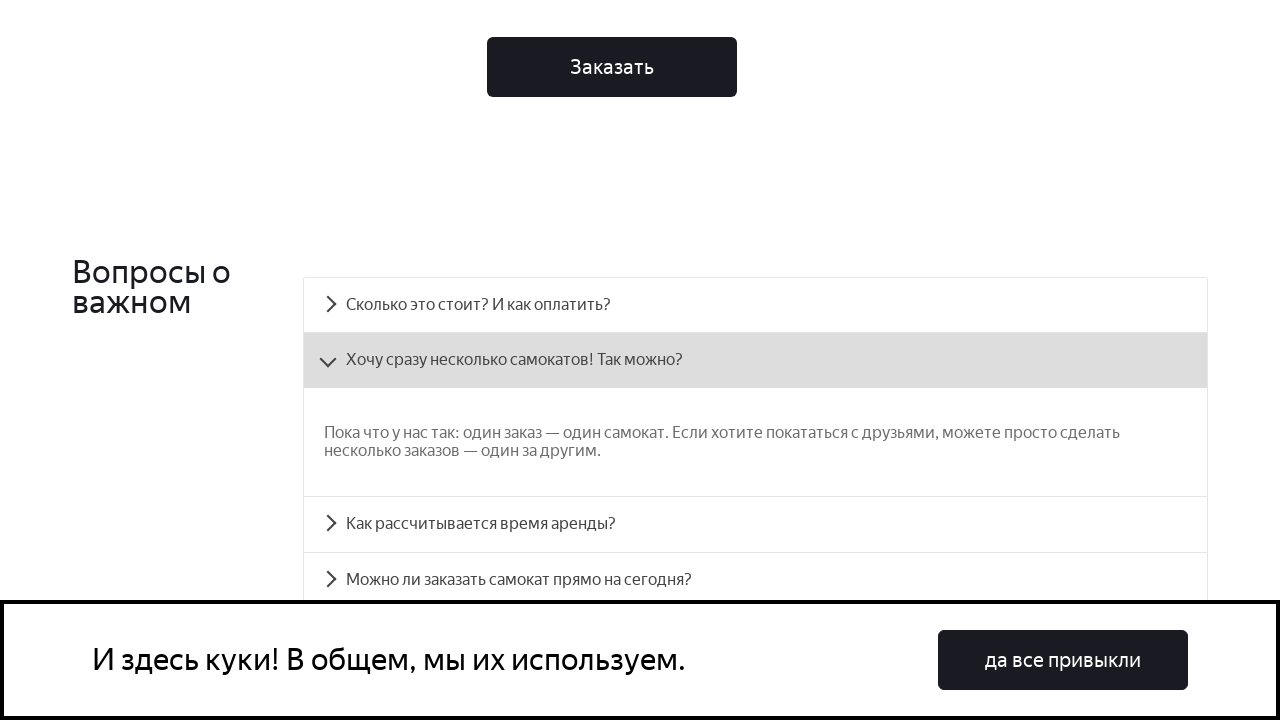

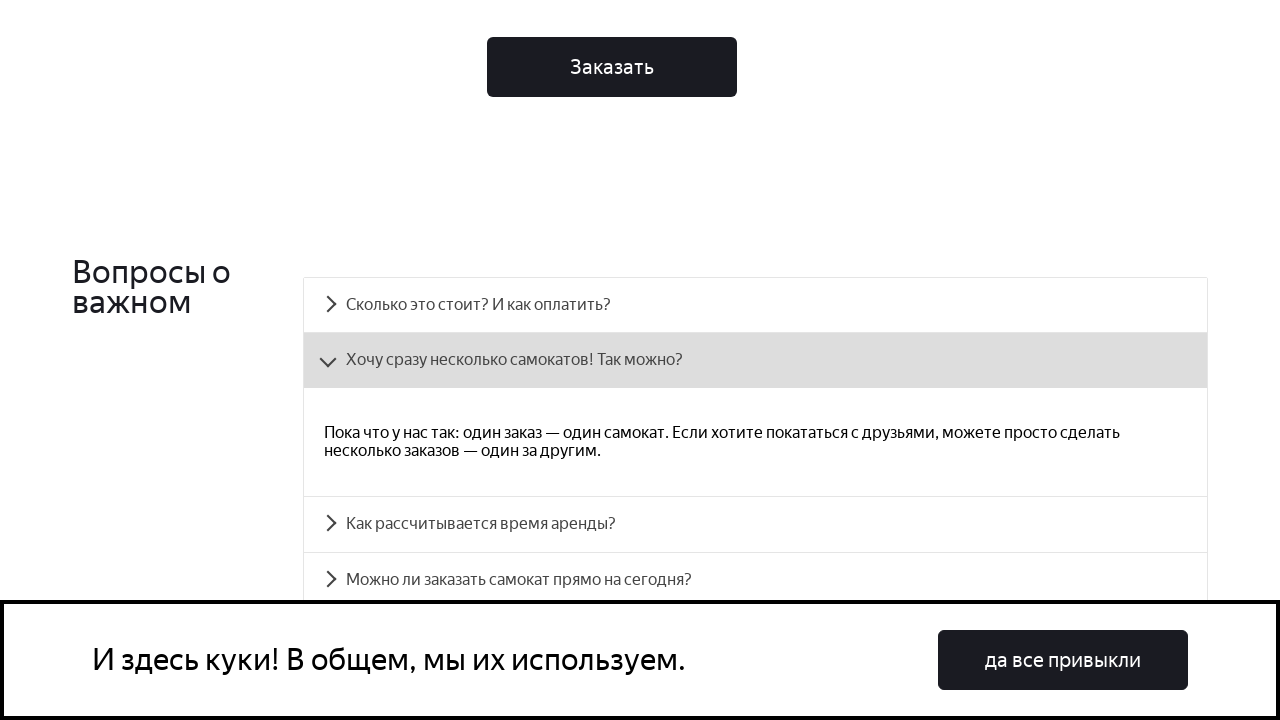